Tests clicking on a product to navigate to its detail page

Starting URL: https://practice.automationtesting.in/shop/

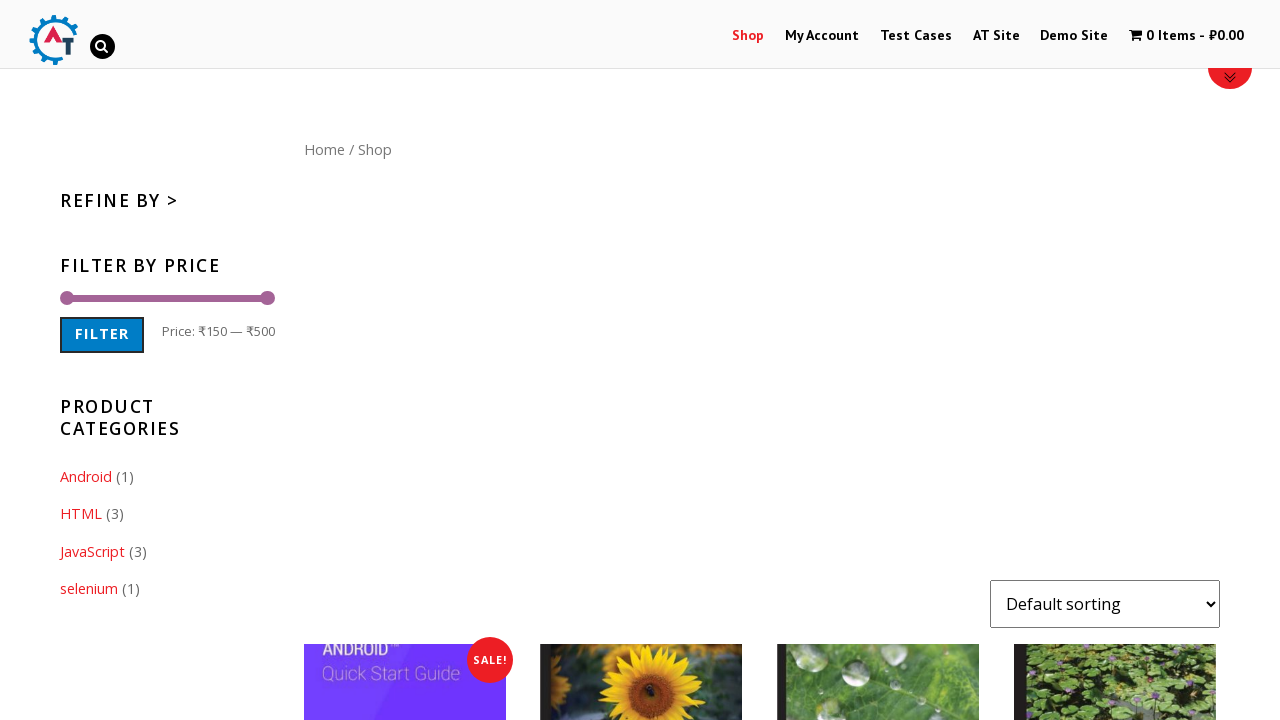

Clicked on HTML5 WebApp Development product link at (1115, 401) on a[href='https://practice.automationtesting.in/product/html5-webapp-develpment/']
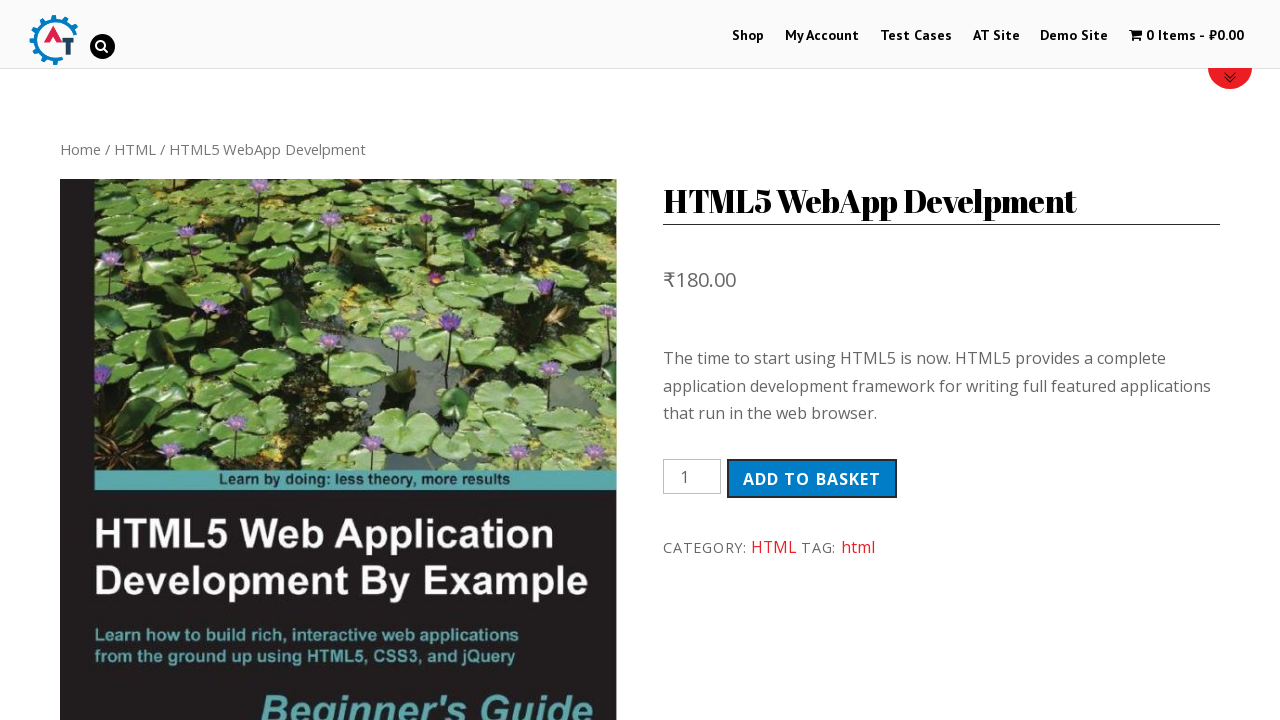

Product detail page loaded successfully
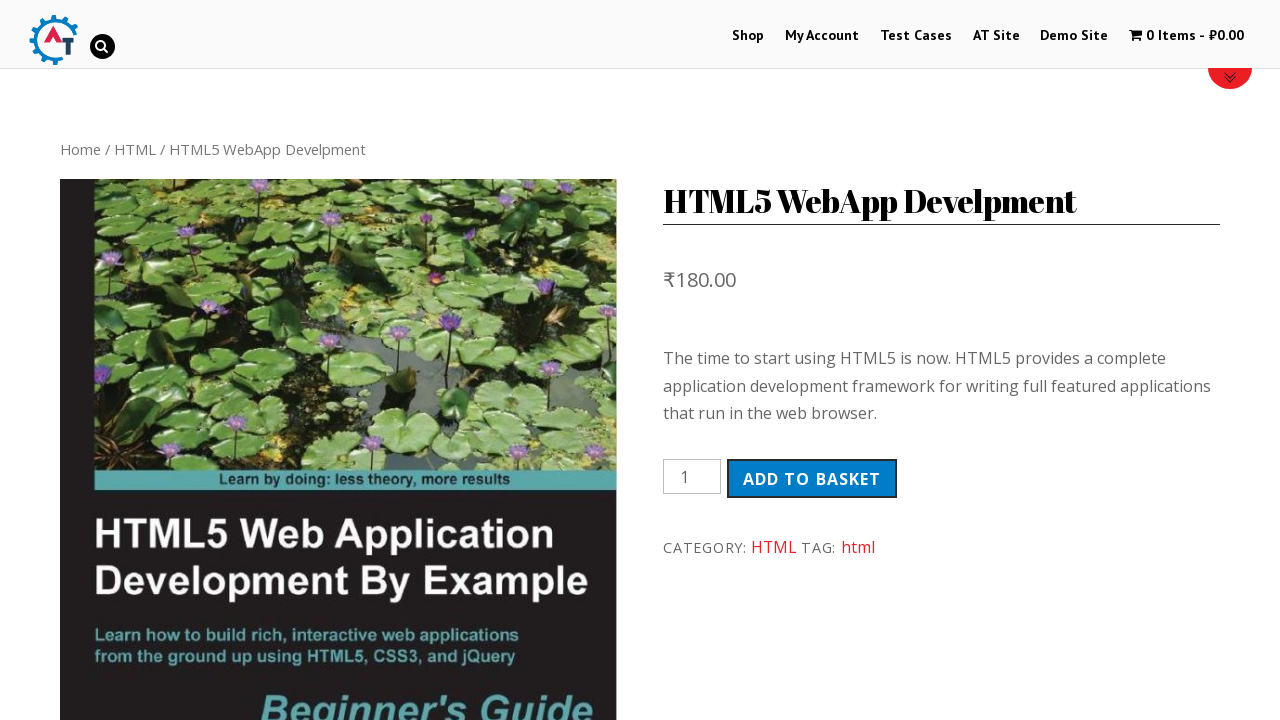

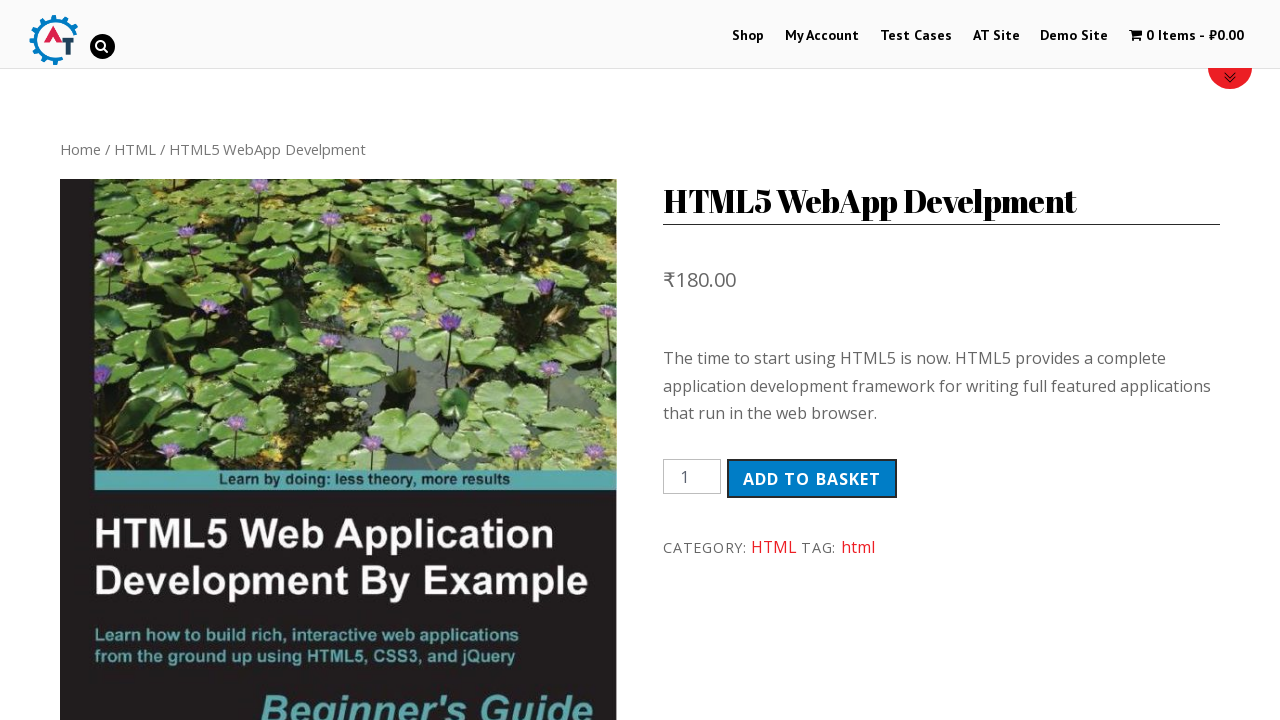